Tests adding multiple todo items to a todo list and verifies they appear correctly

Starting URL: https://demo.playwright.dev/todomvc

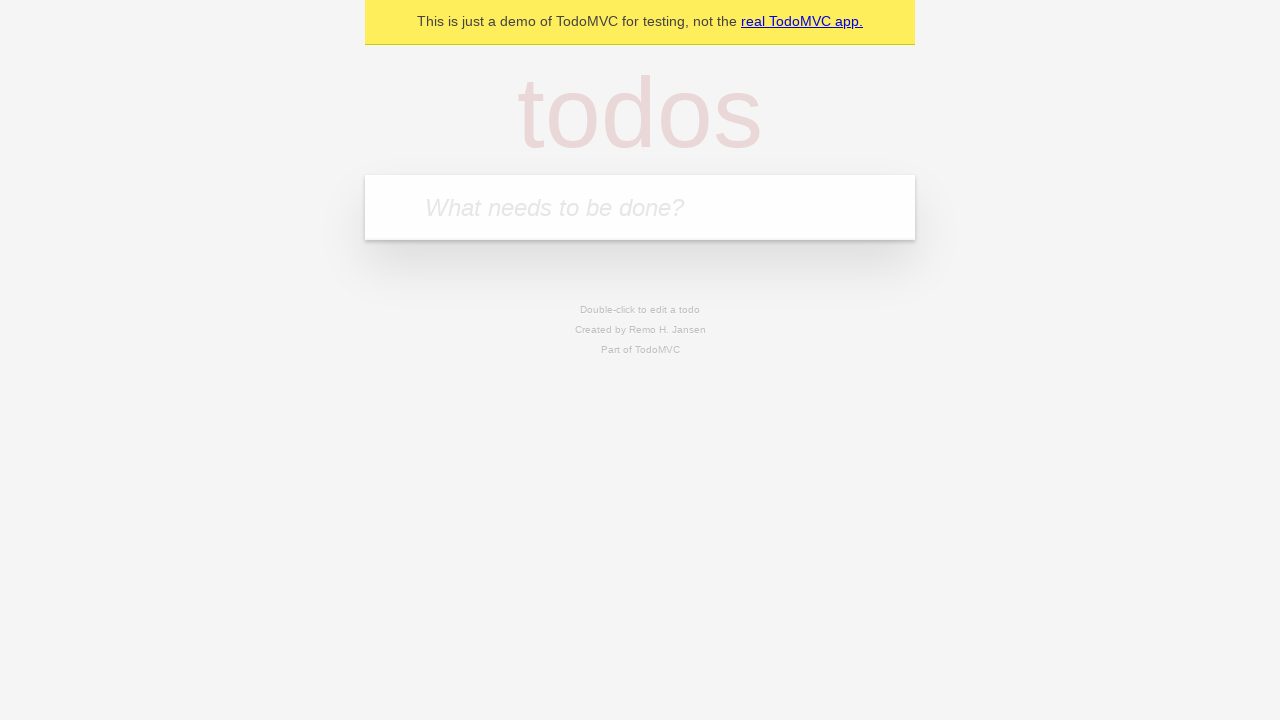

Located the todo input field with placeholder 'What needs to be done?'
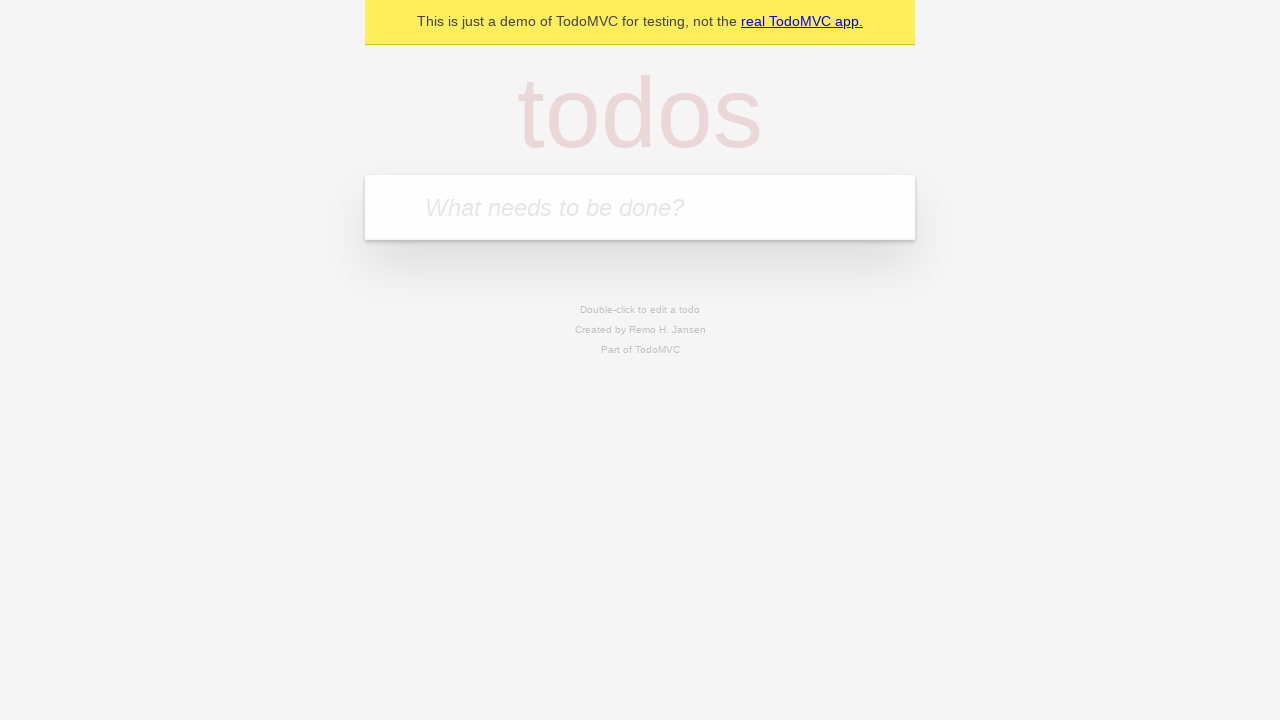

Filled todo input with 'buy some cheese' on internal:attr=[placeholder="What needs to be done?"i]
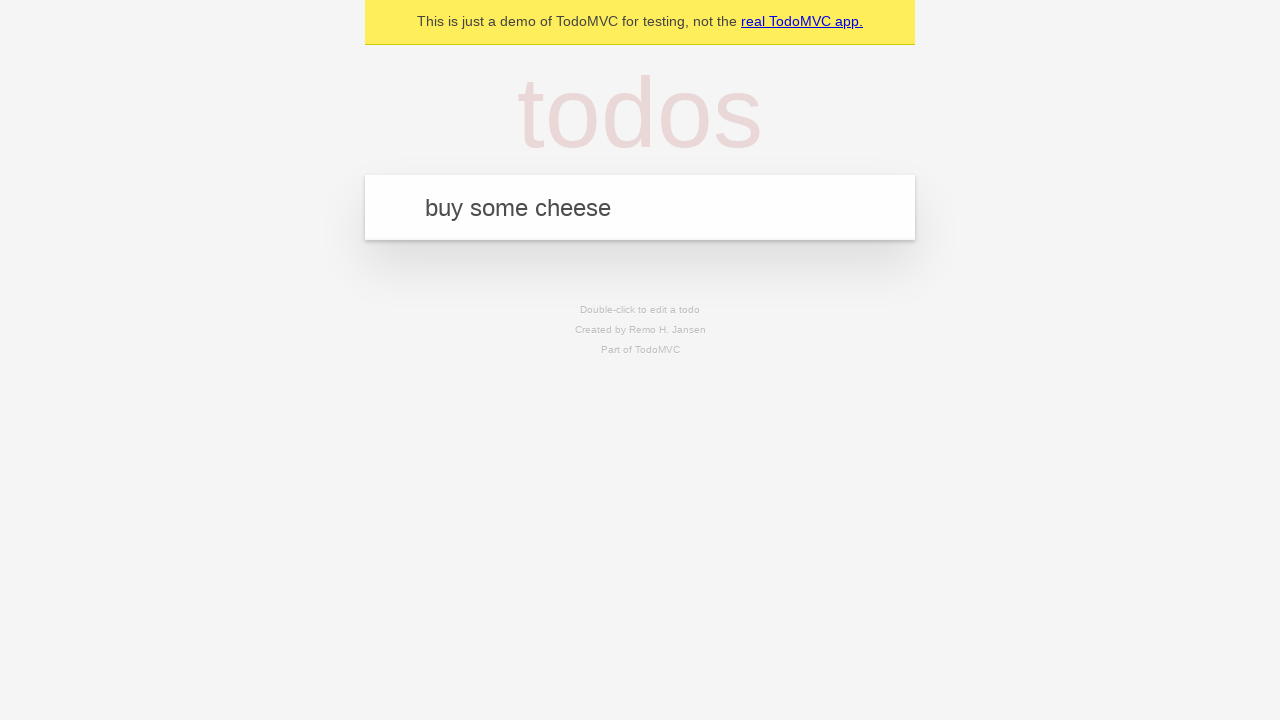

Pressed Enter to add first todo item on internal:attr=[placeholder="What needs to be done?"i]
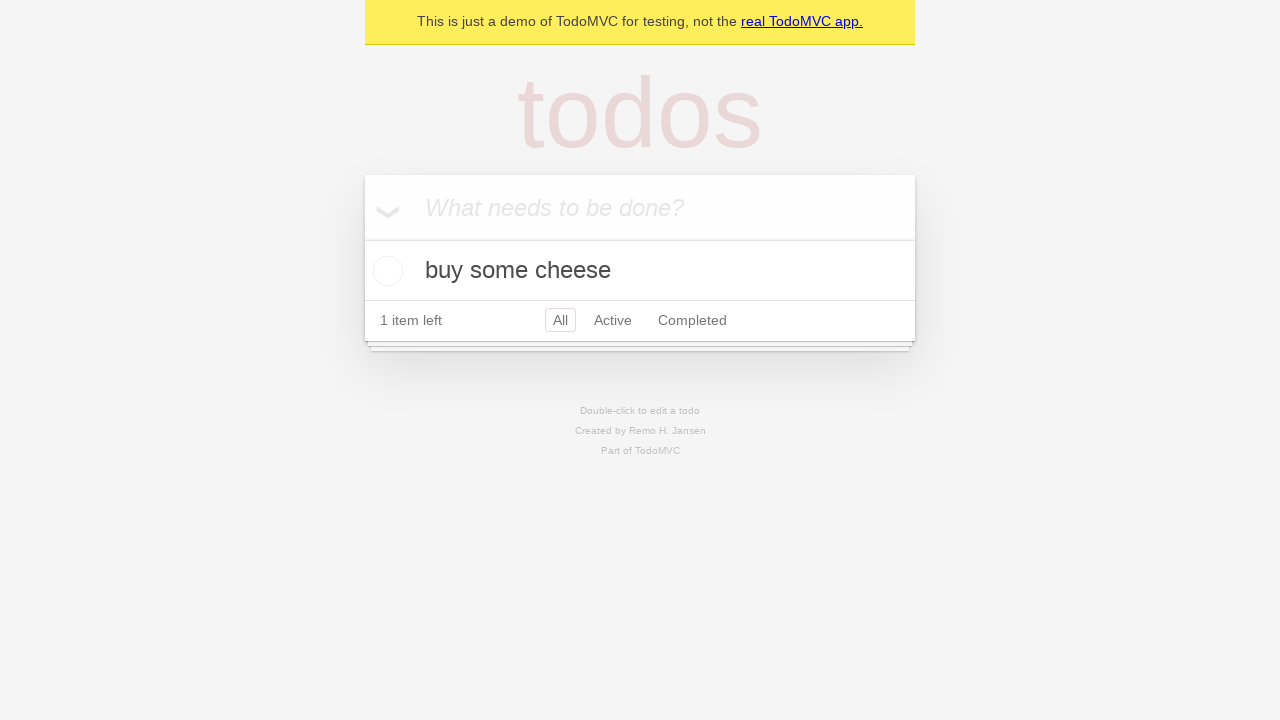

First todo item appeared in the list
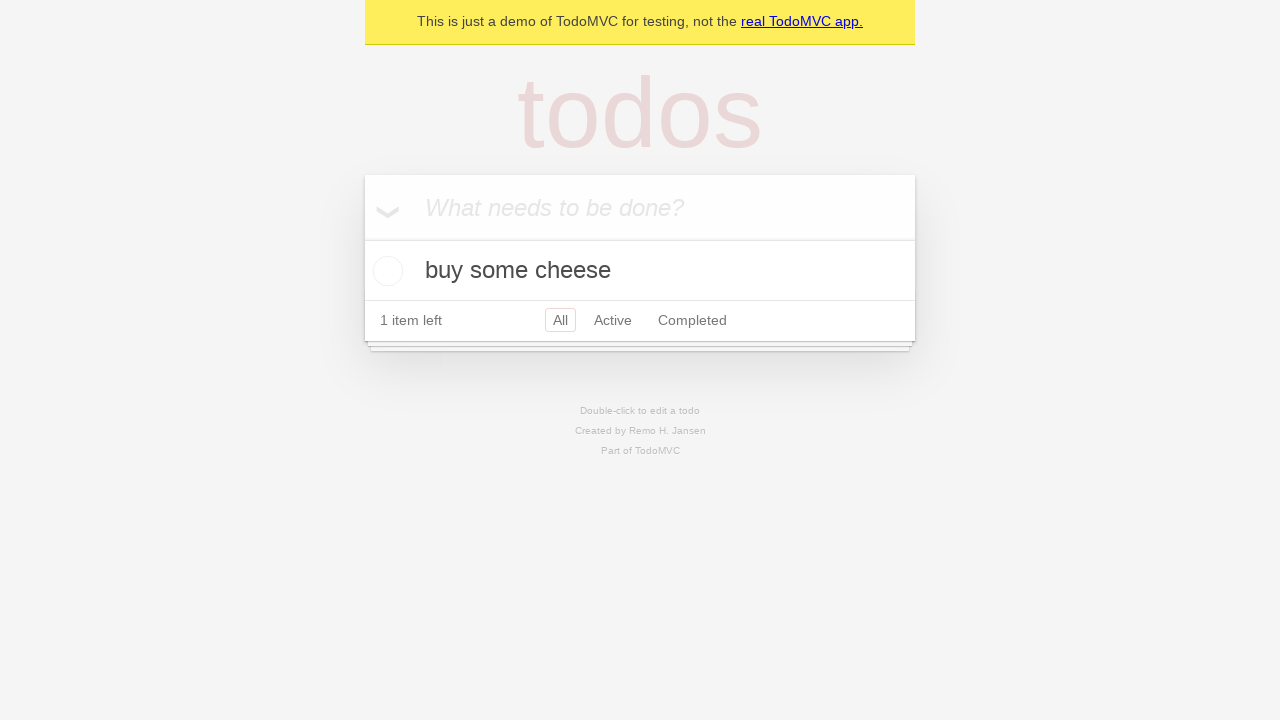

Filled todo input with 'feed the cat' on internal:attr=[placeholder="What needs to be done?"i]
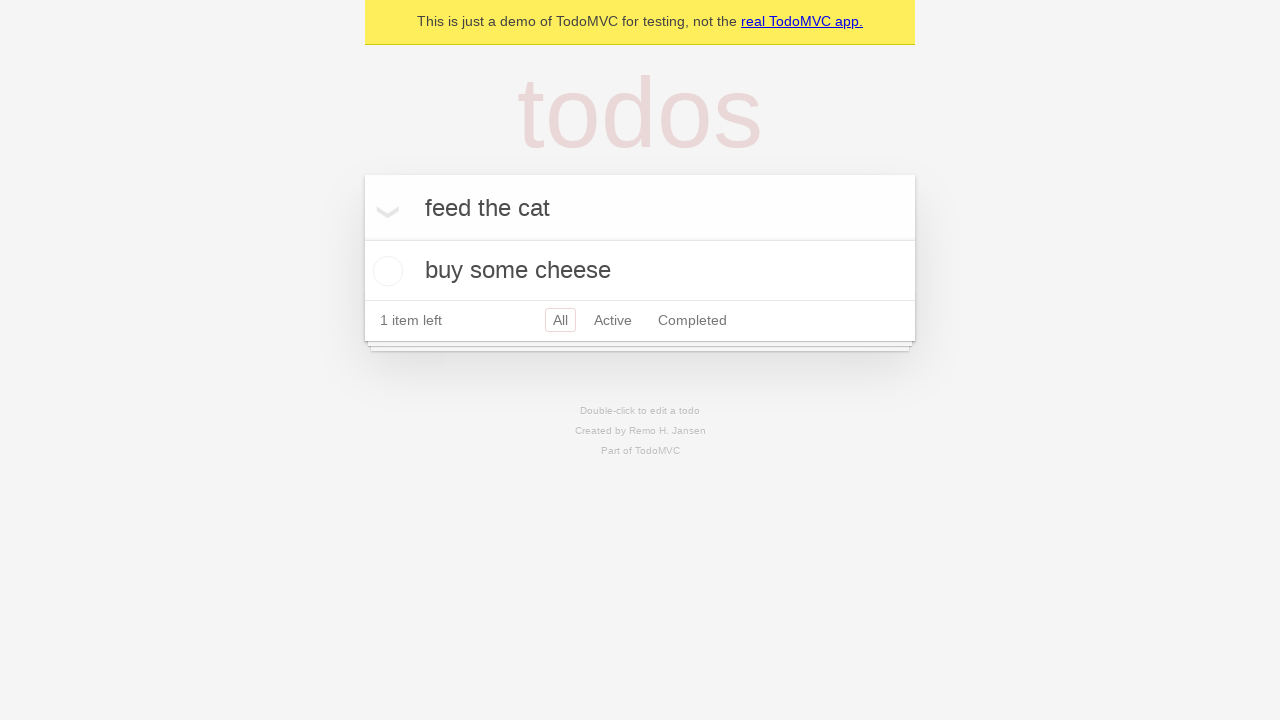

Pressed Enter to add second todo item on internal:attr=[placeholder="What needs to be done?"i]
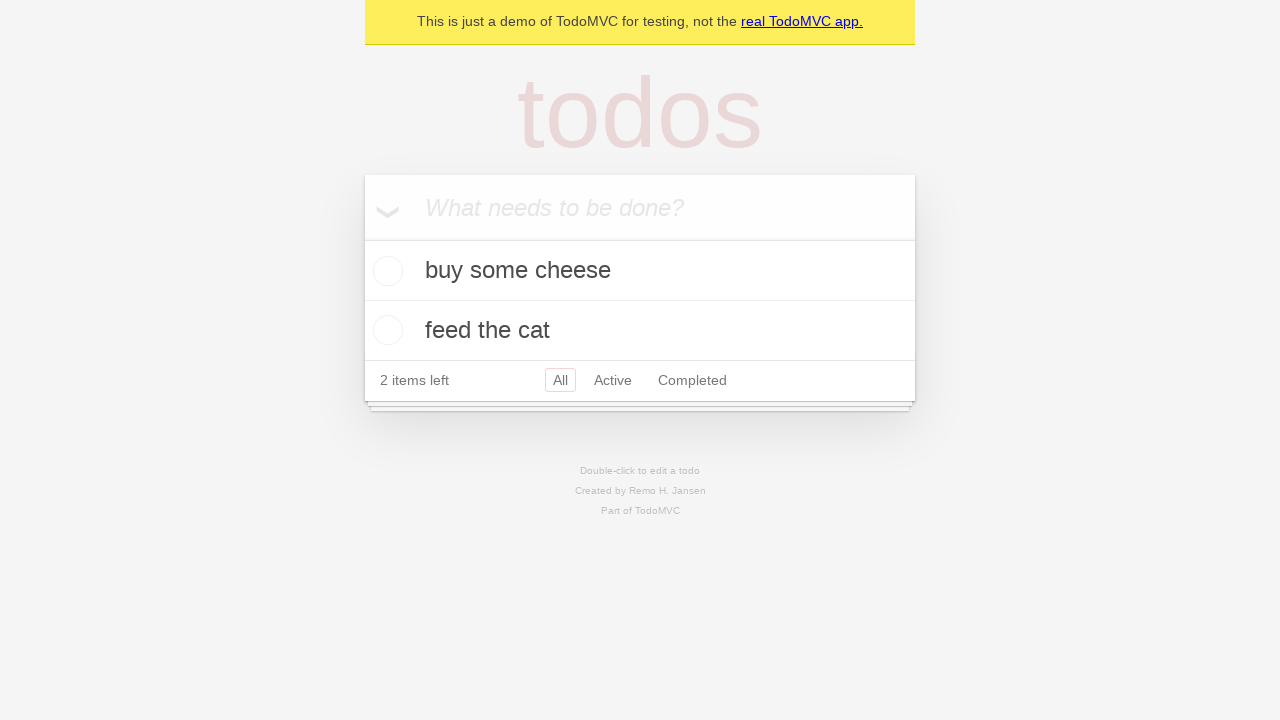

Verified that both todo items are now displayed in the list
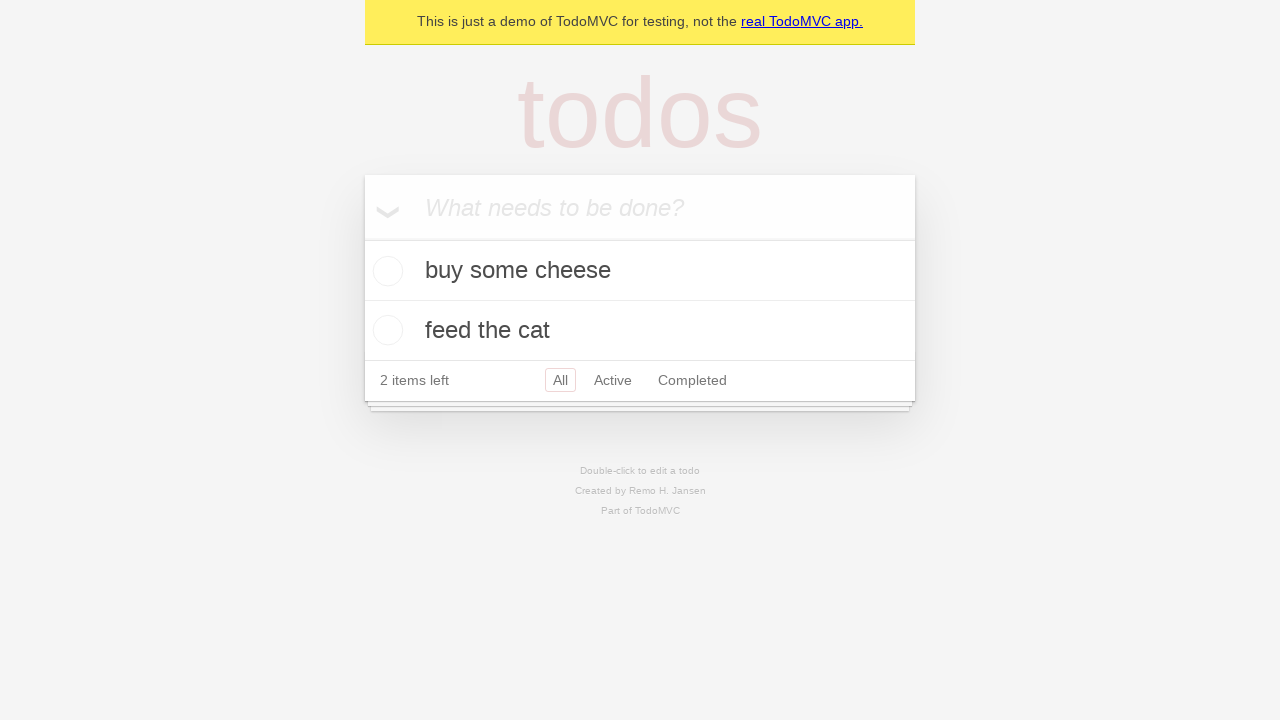

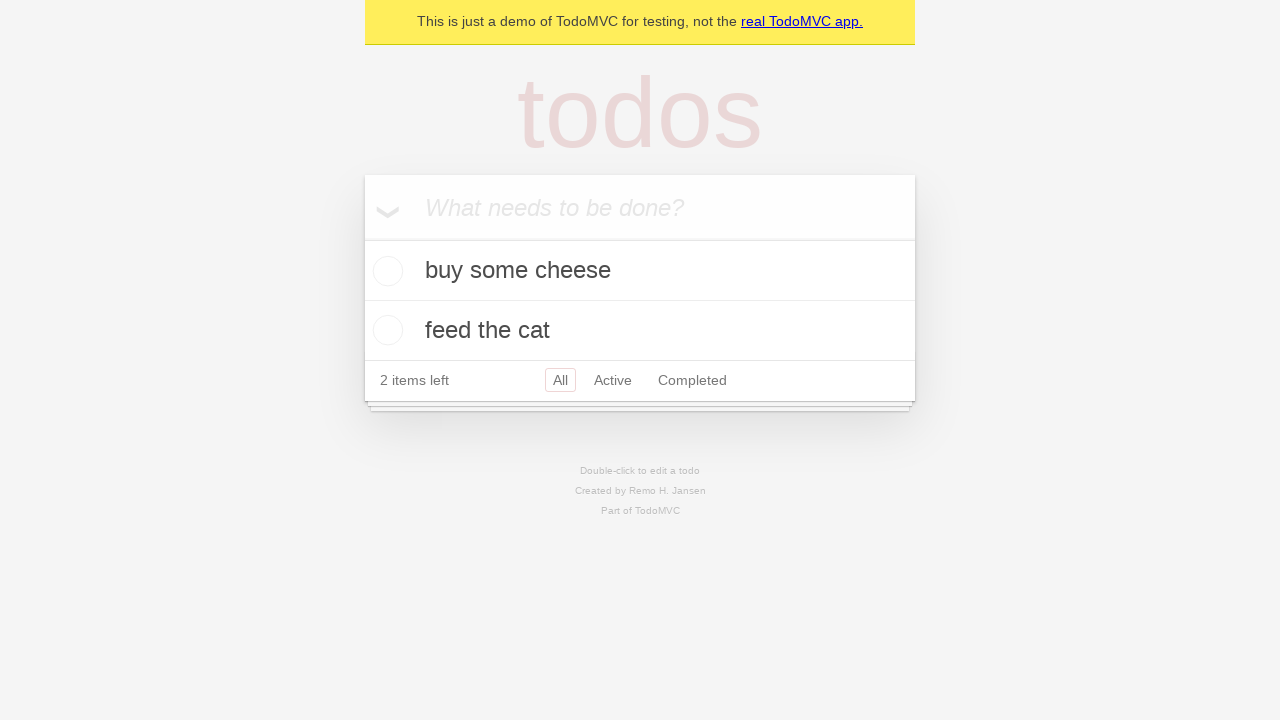